Waits for price to reach $100, clicks book button, solves a mathematical problem and submits the answer

Starting URL: http://suninjuly.github.io/explicit_wait2.html

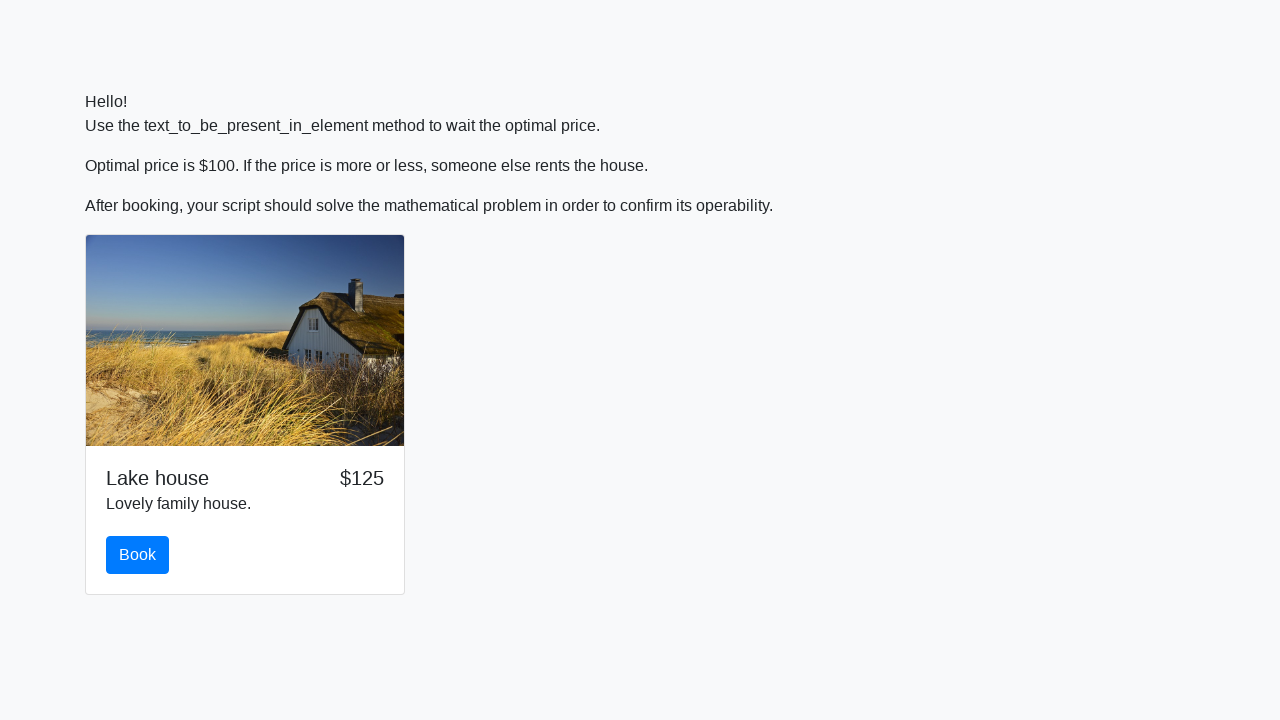

Waited for price to reach $100
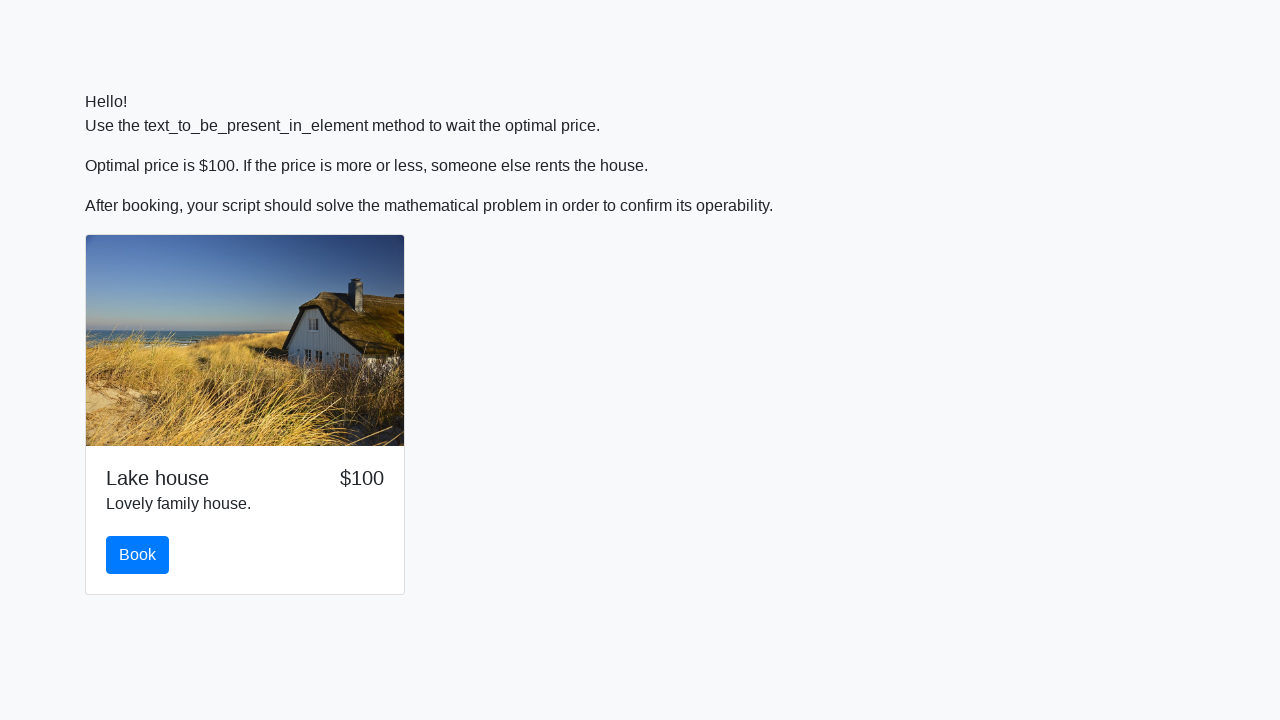

Clicked the book button at (138, 555) on #book
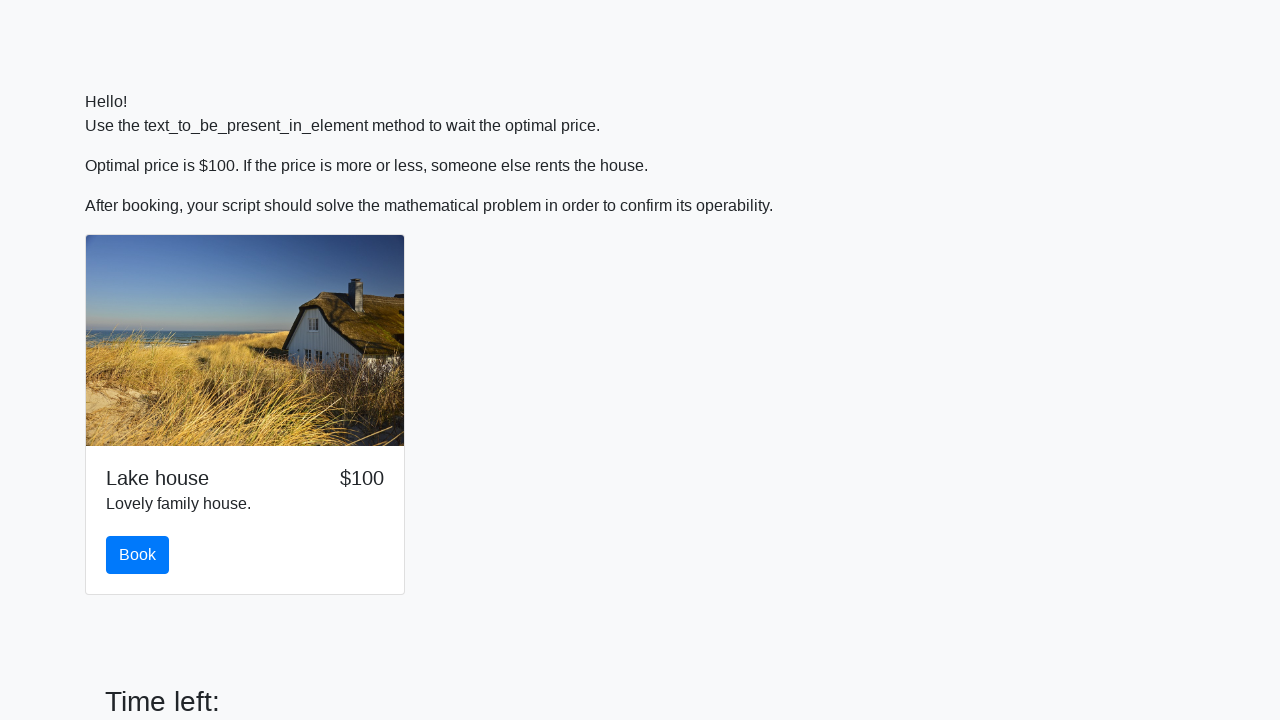

Retrieved input value for calculation: 987
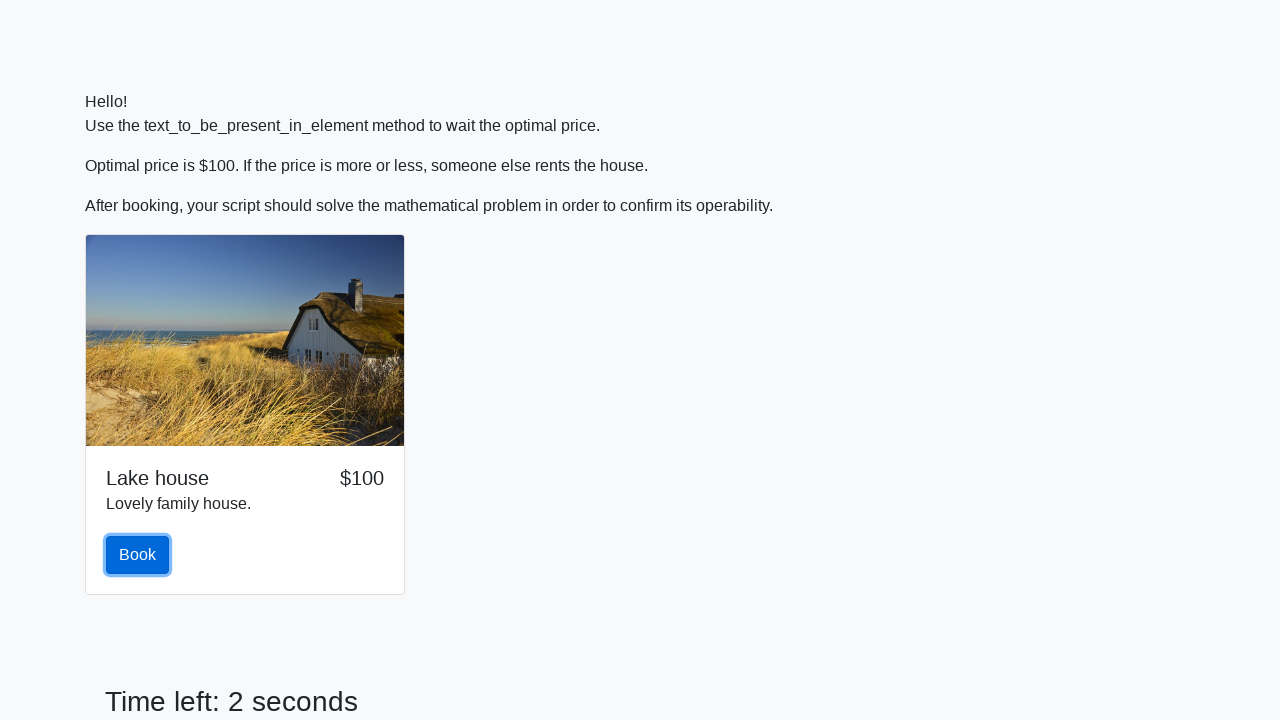

Filled answer field with calculated result on #answer
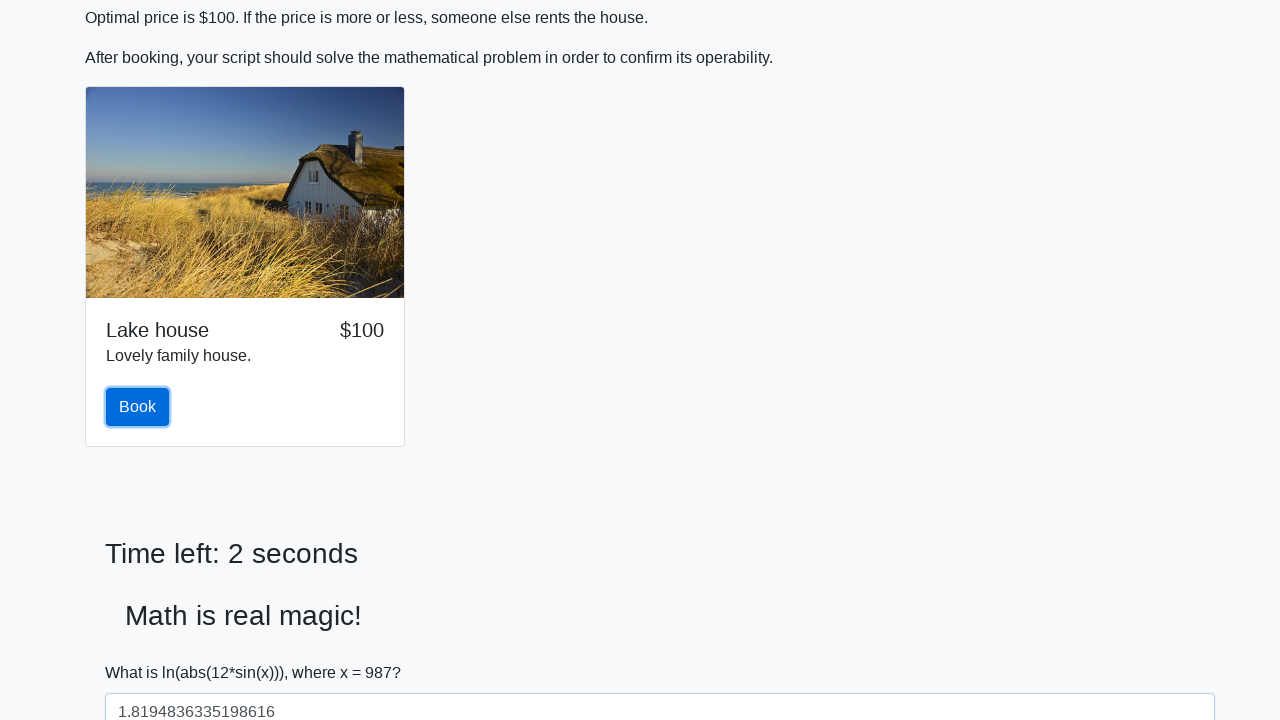

Clicked solve button to submit the answer at (143, 651) on #solve
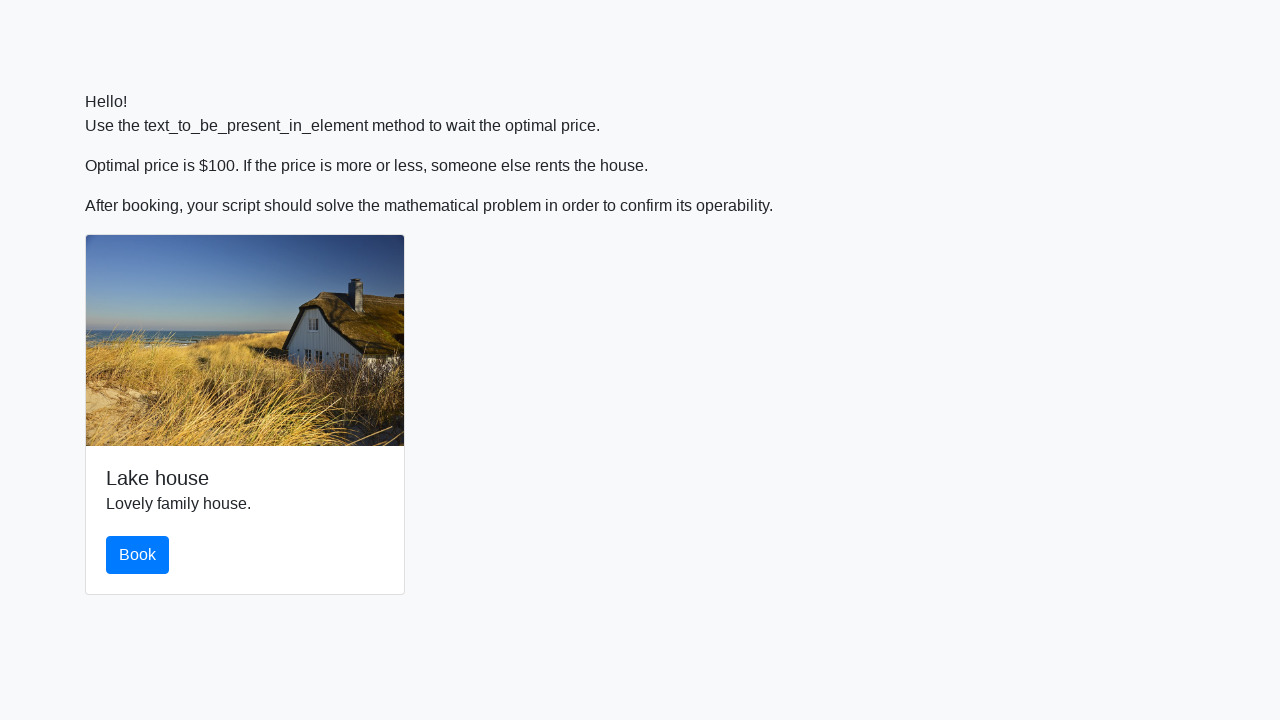

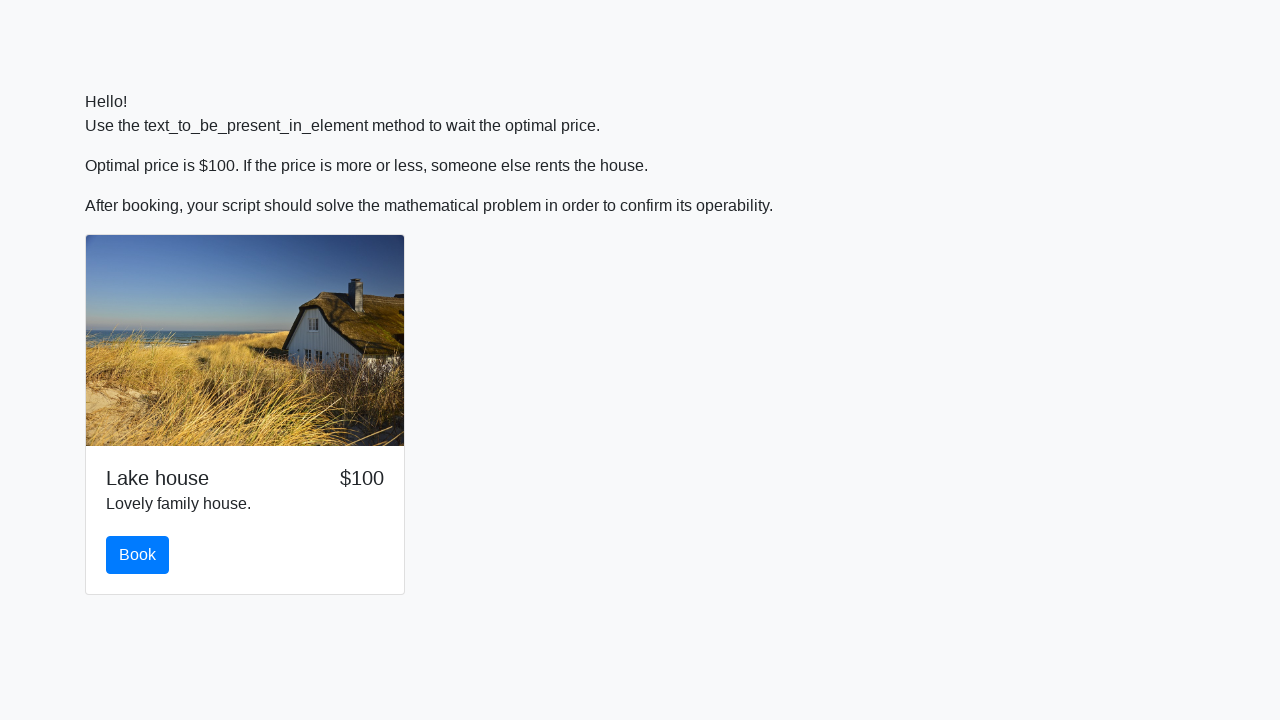